Tests JavaScript Alert by clicking the first alert button, verifying the alert text is "I am a JS Alert", and accepting the alert

Starting URL: https://the-internet.herokuapp.com/javascript_alerts

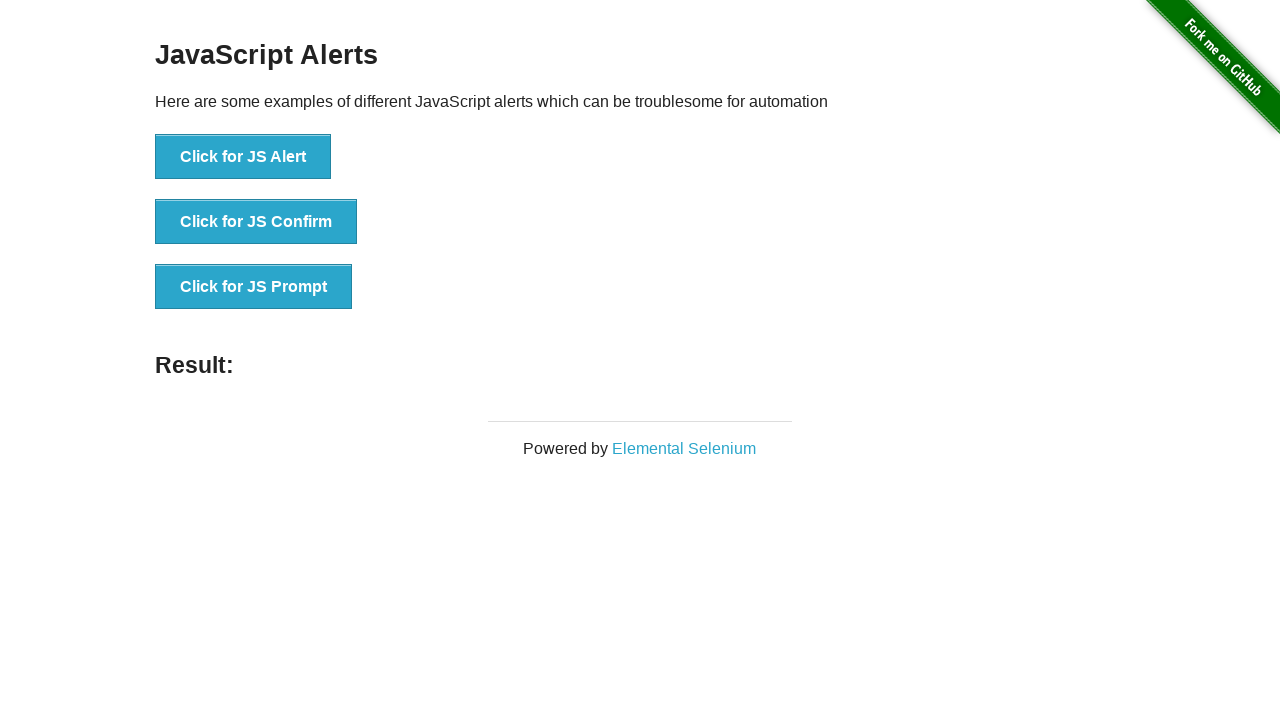

Clicked the 'Click for JS Alert' button at (243, 157) on xpath=//*[text()='Click for JS Alert']
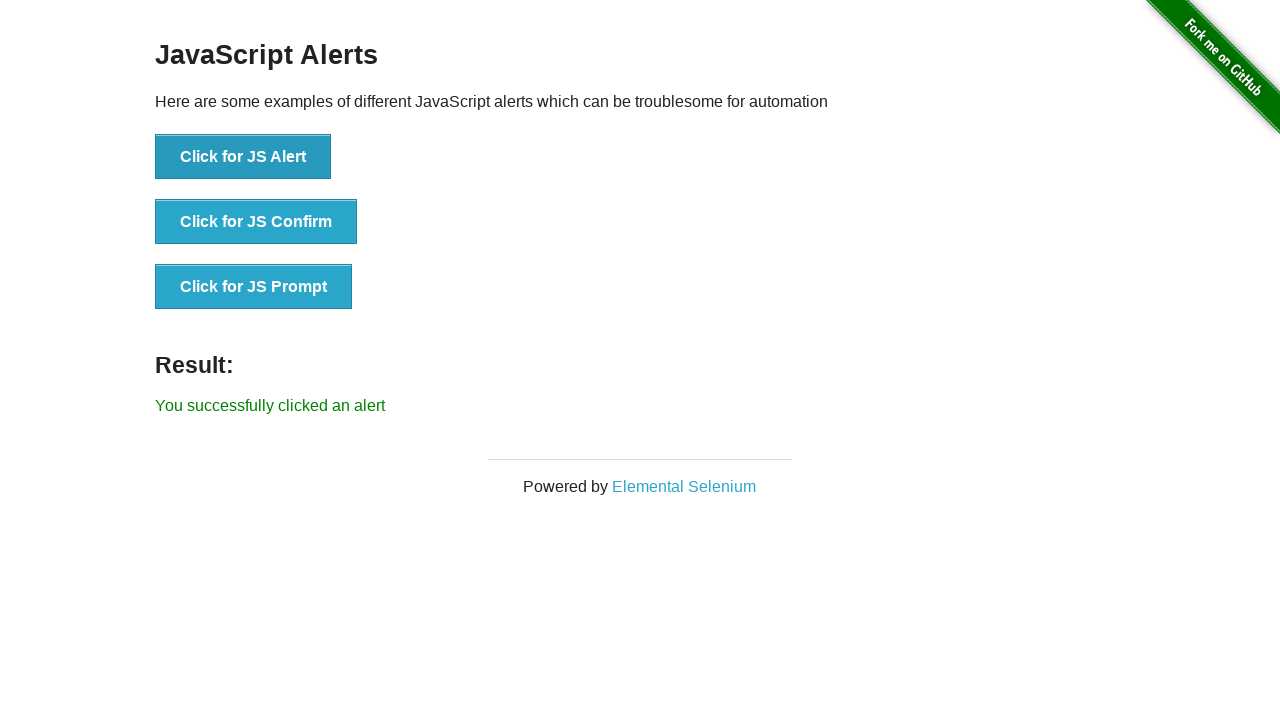

Set up dialog handler to accept alerts with message 'I am a JS Alert'
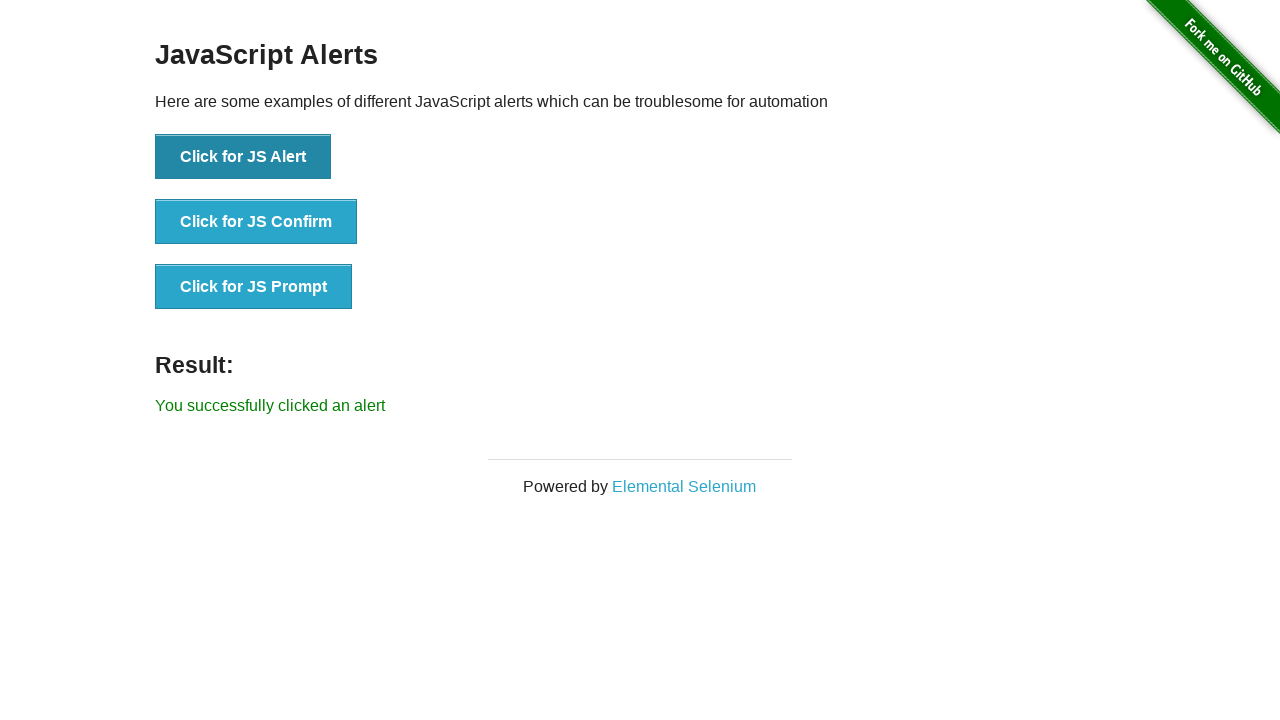

Registered alert handler that verifies message is 'I am a JS Alert' and accepts it
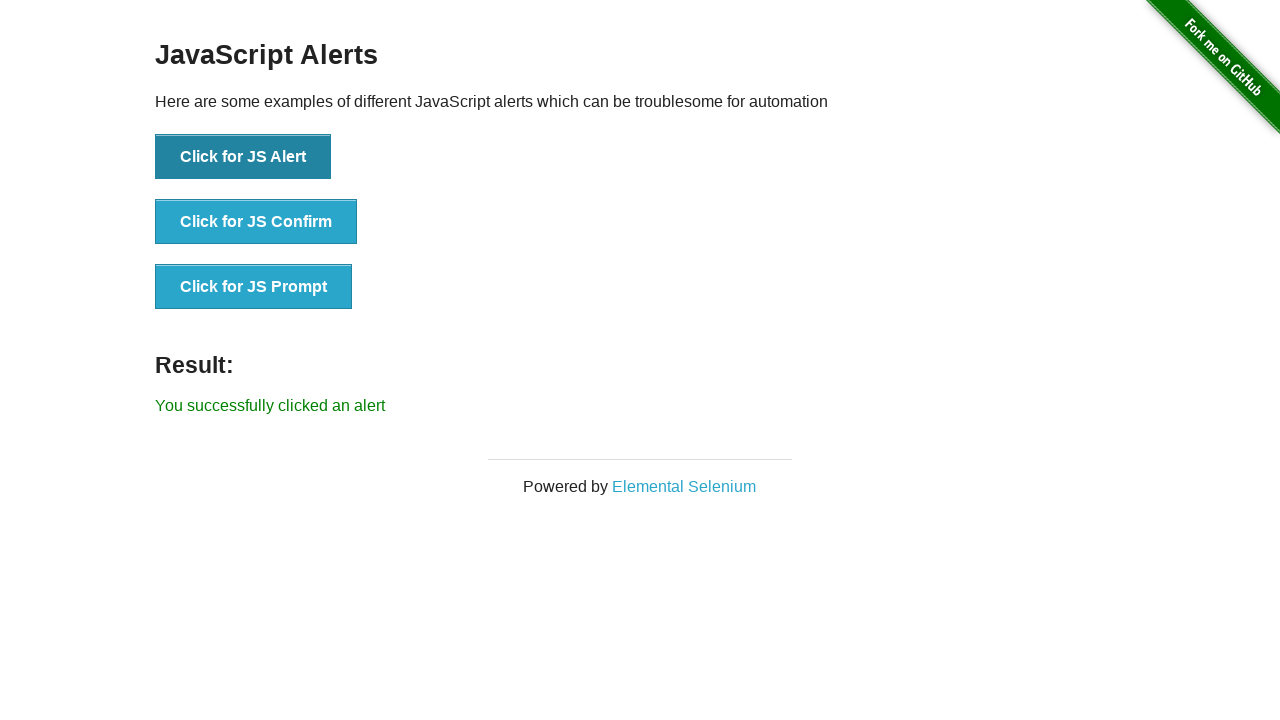

Clicked the 'Click for JS Alert' button to trigger the alert at (243, 157) on xpath=//*[text()='Click for JS Alert']
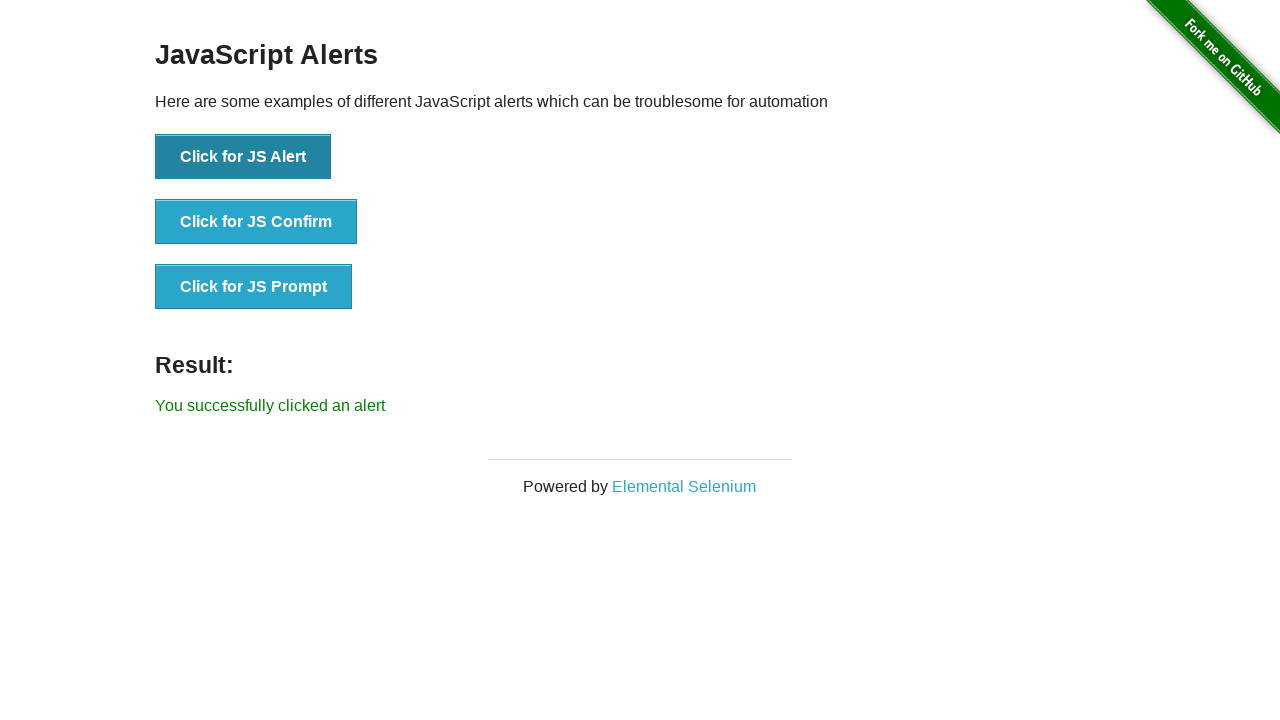

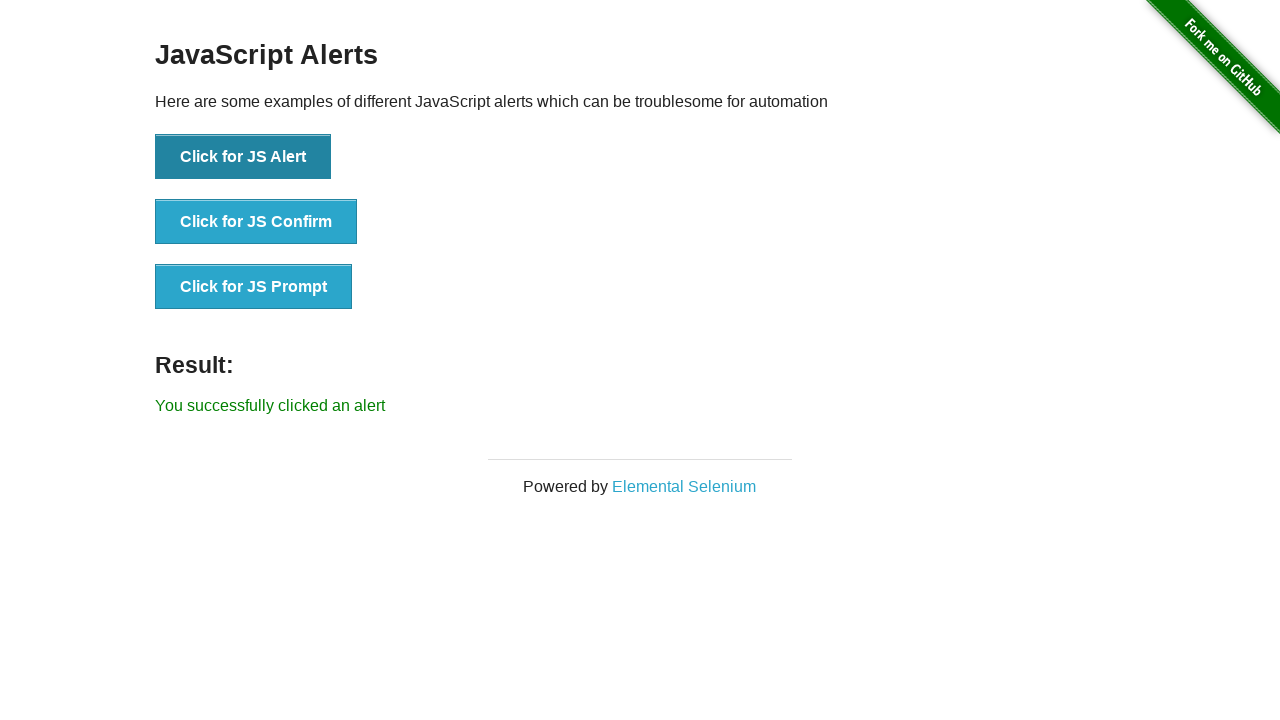